Tests a progress bar by starting it, waiting for it to reach 23%, then stopping it and verifying the stopped value

Starting URL: https://demoqa.com/progress-bar

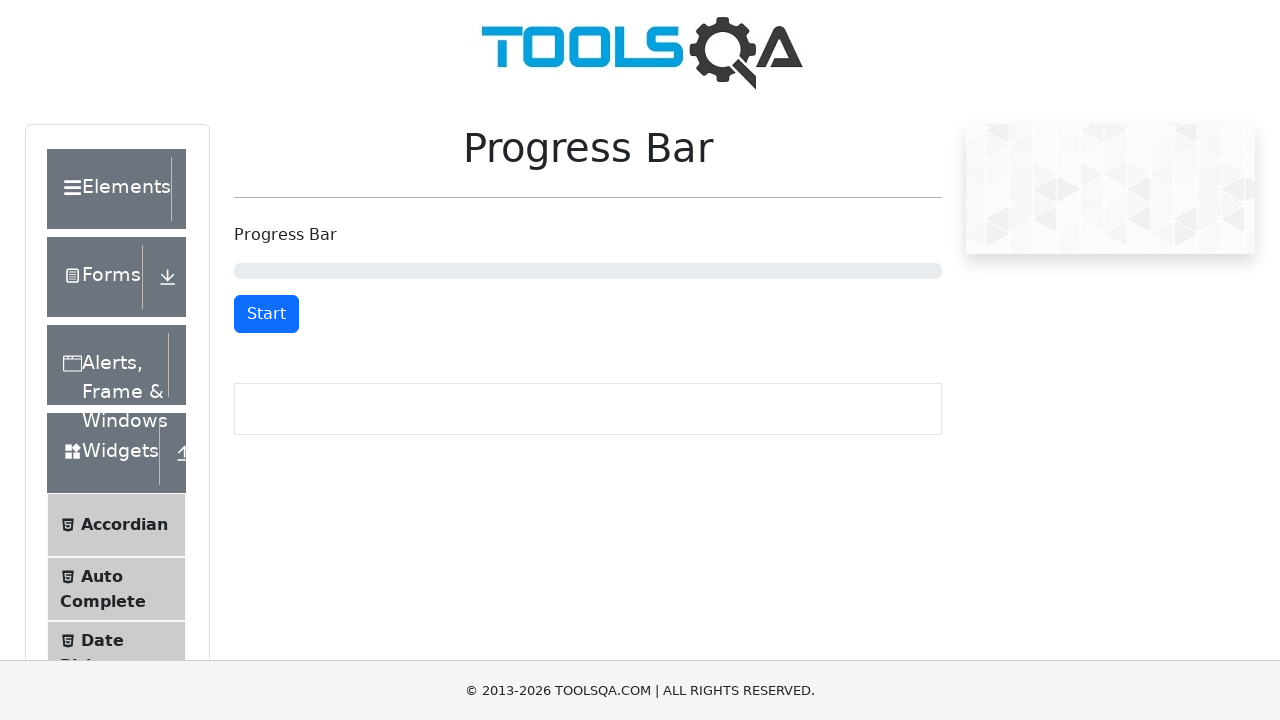

Clicked start button to begin progress bar animation at (266, 314) on #startStopButton
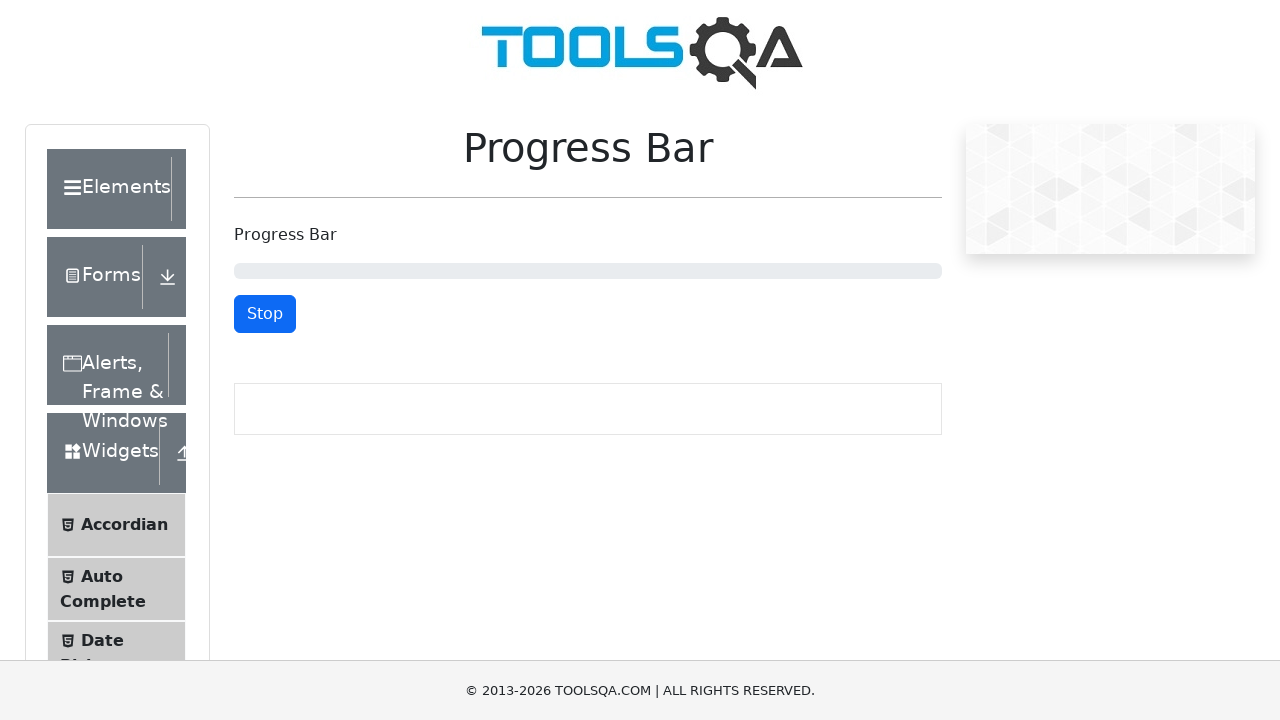

Progress bar reached 23% or higher
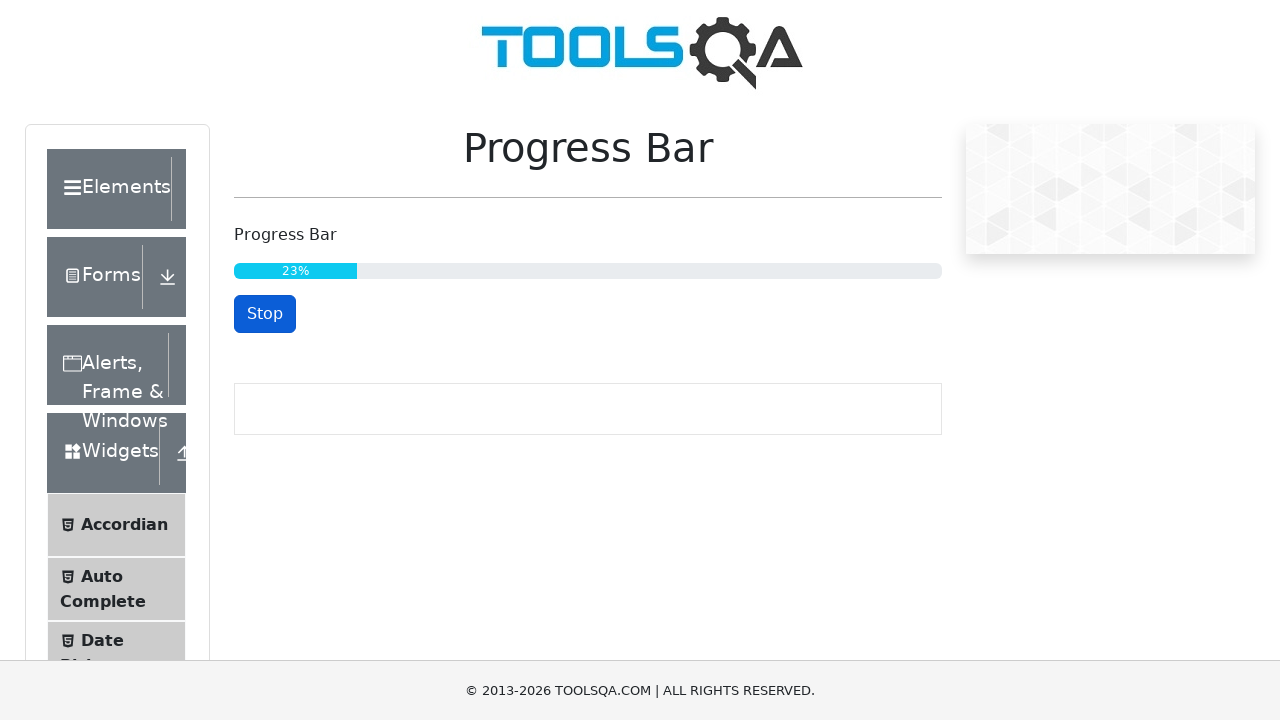

Clicked stop button to pause the progress bar at (265, 314) on #startStopButton
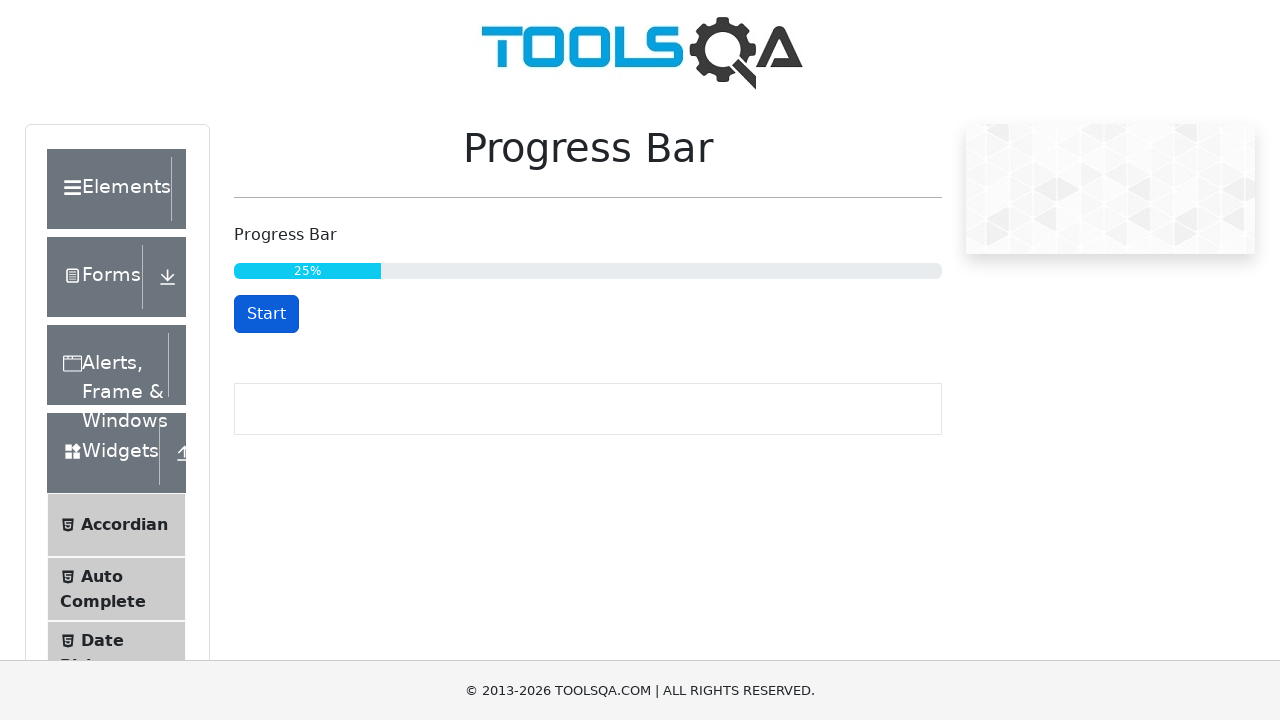

Retrieved final progress value: 25%
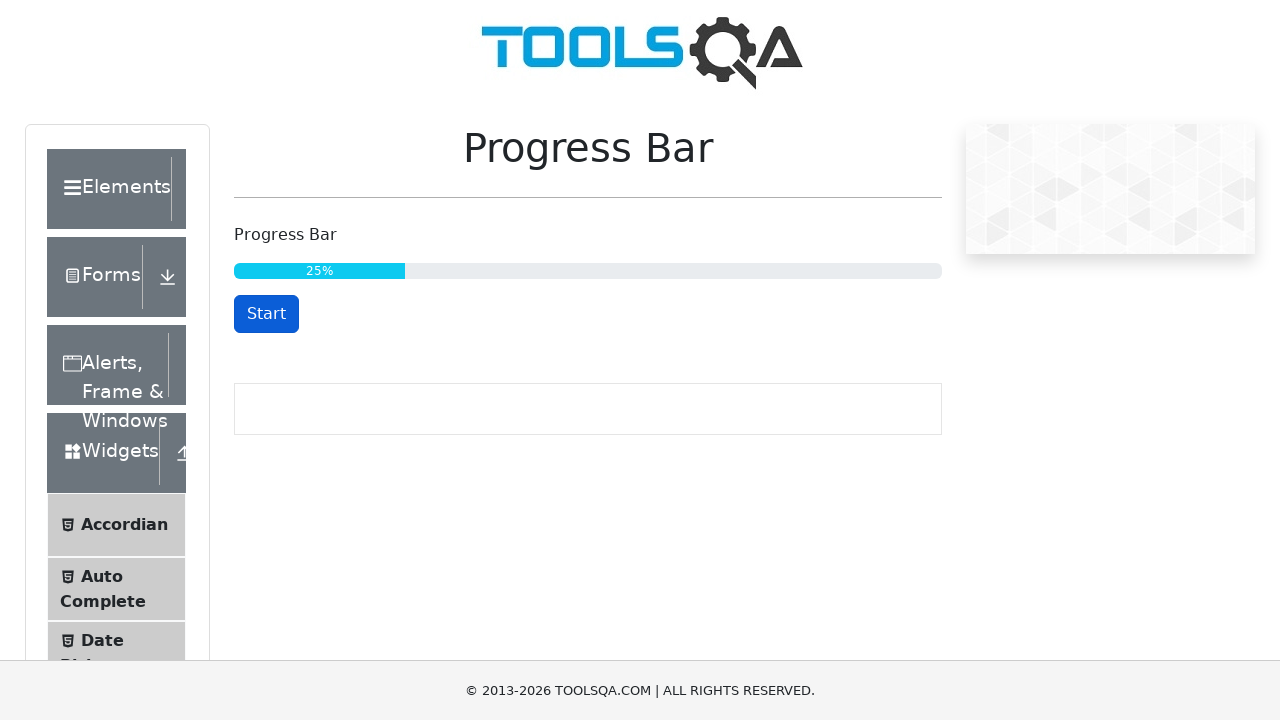

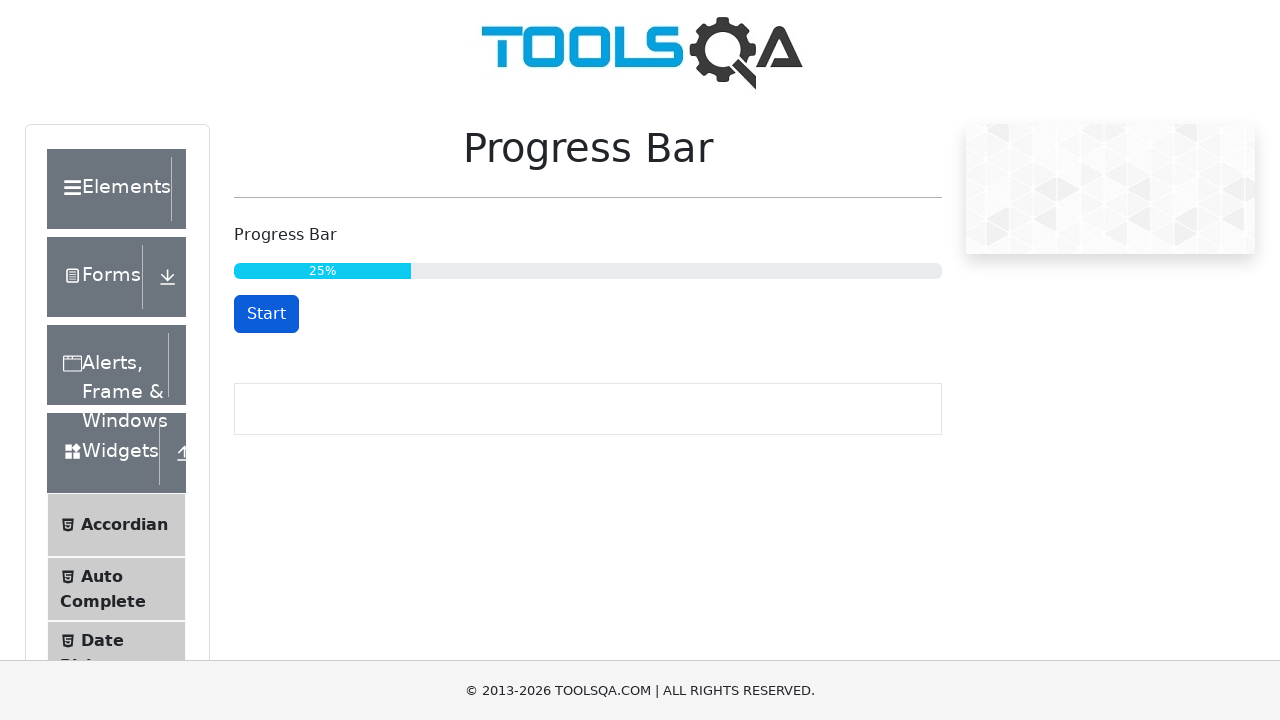